Tests window handling using promises/waitForEvent by clicking a link to open a popup window and verifying the popup has the expected URL and heading text.

Starting URL: https://the-internet.herokuapp.com/windows

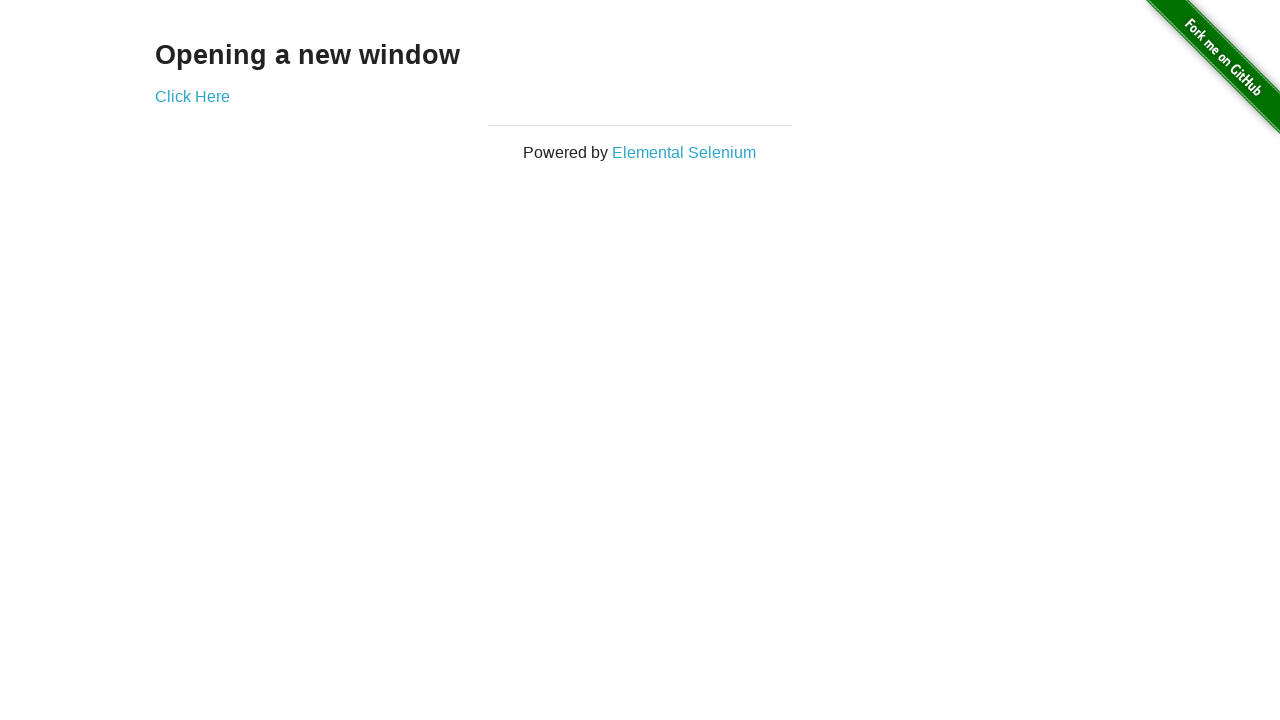

Clicked 'Click Here' link and popup window opened at (192, 96) on internal:role=link[name="Click Here"i]
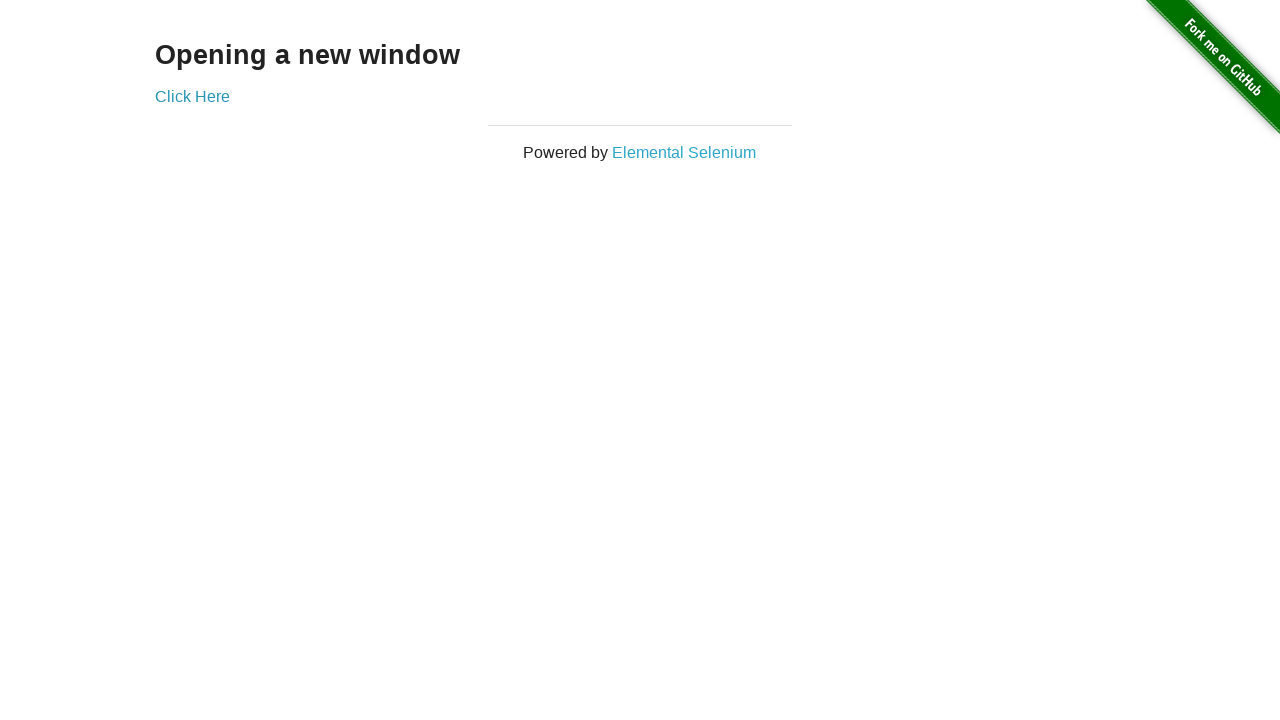

Retrieved first popup page object
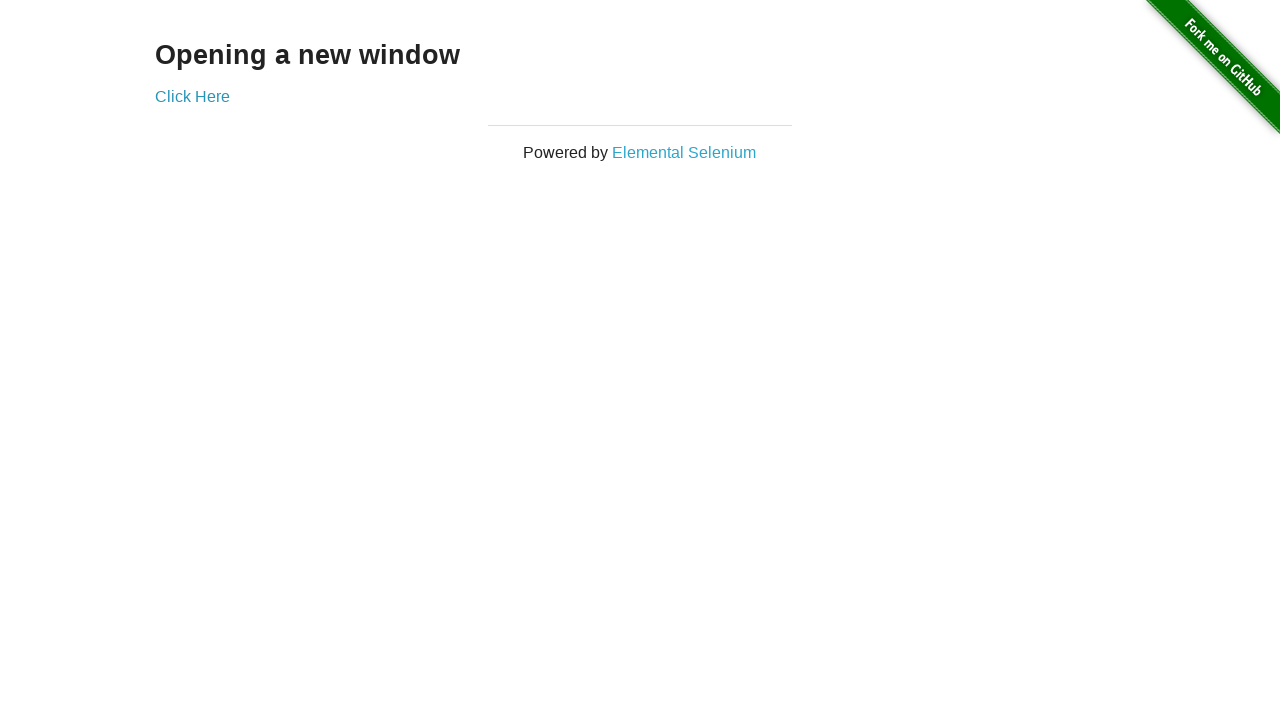

First popup page fully loaded
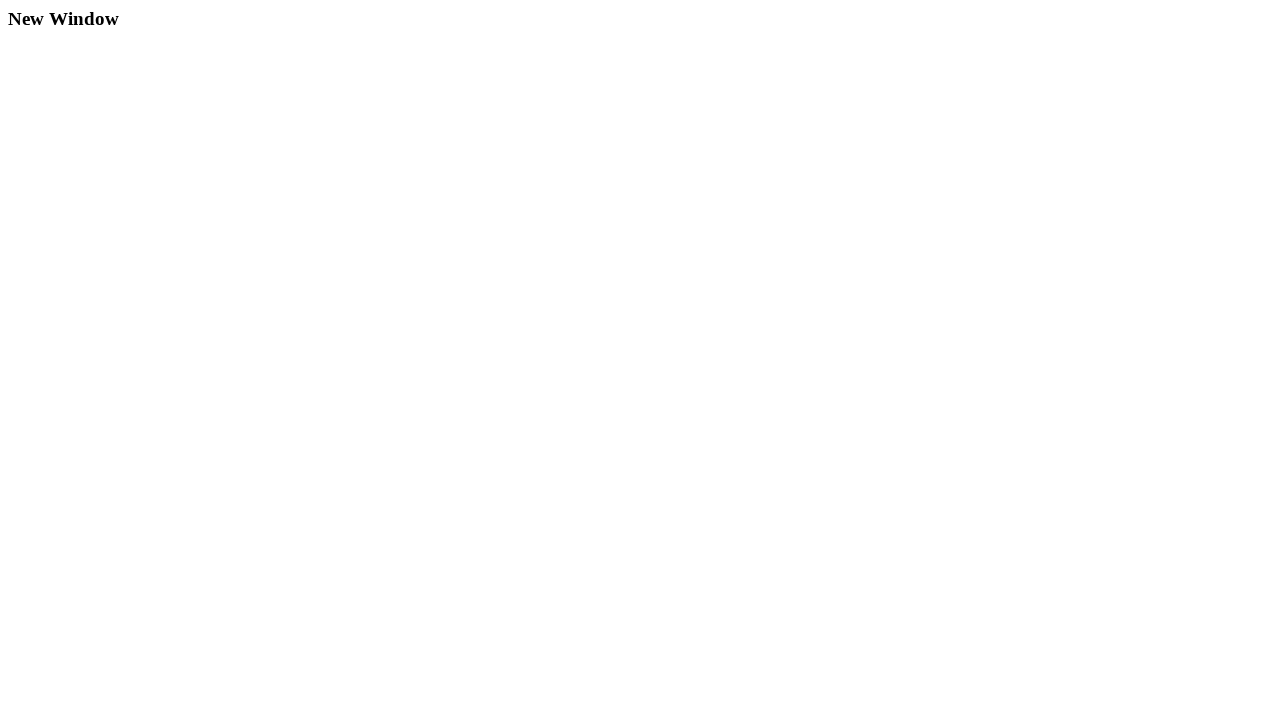

Verified first popup URL contains '/windows/new'
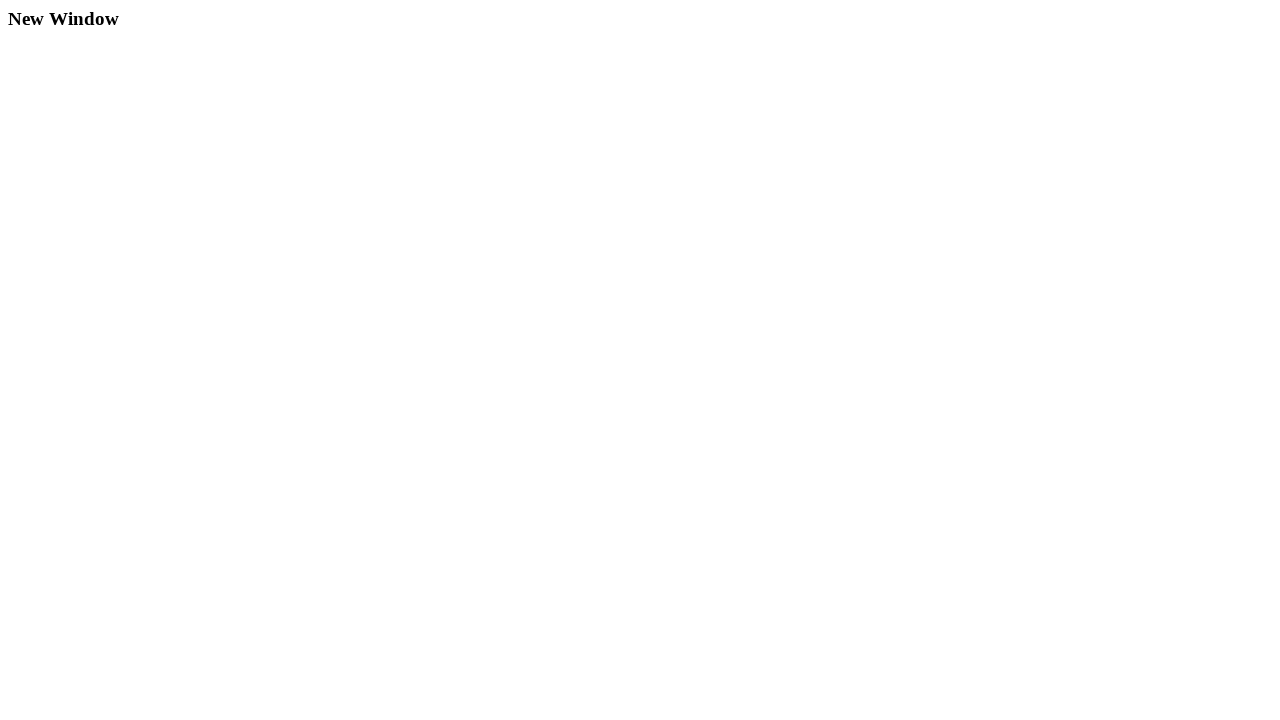

Verified first popup heading contains 'New Window'
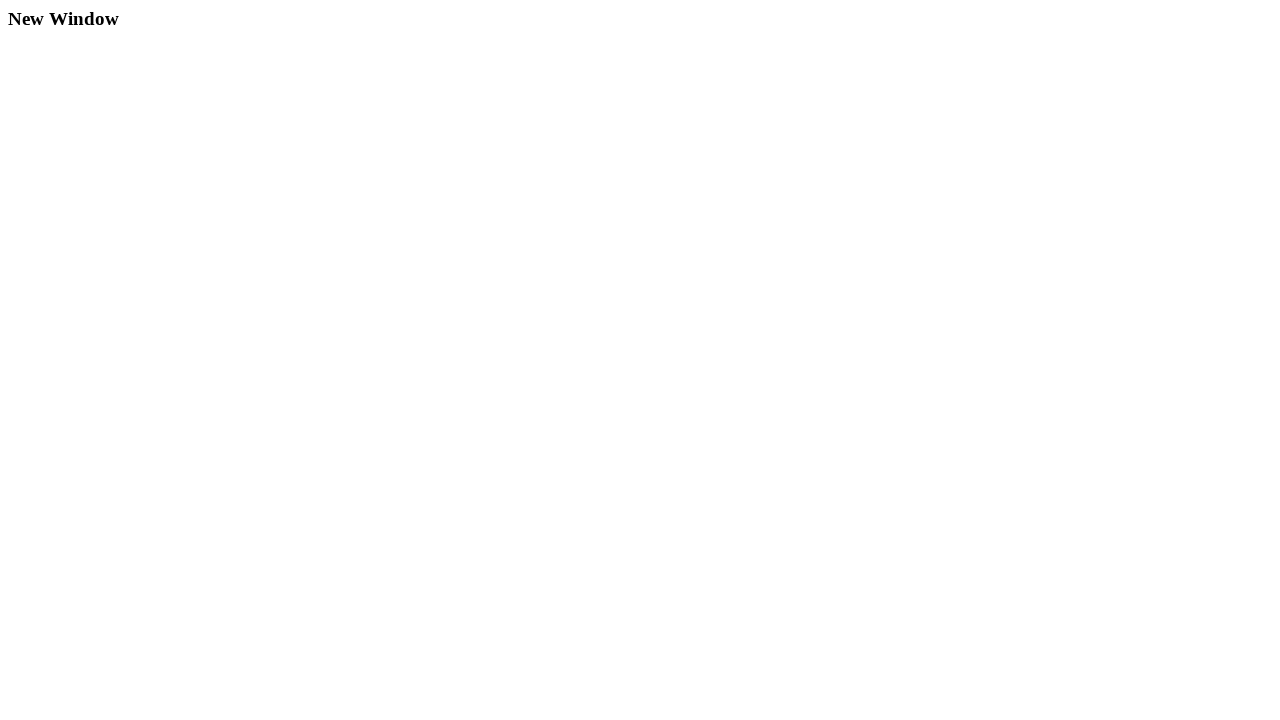

Clicked 'Click Here' link again and second popup window opened at (192, 96) on internal:role=link[name="Click Here"i]
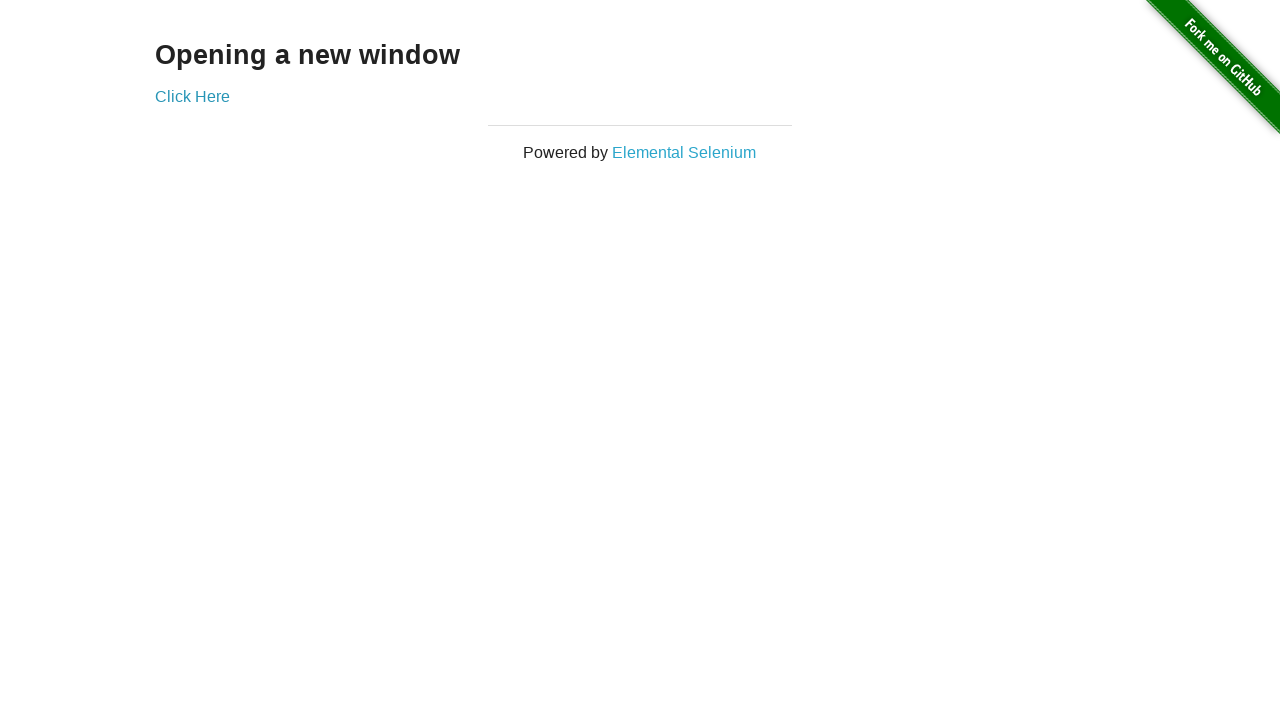

Retrieved second popup page object
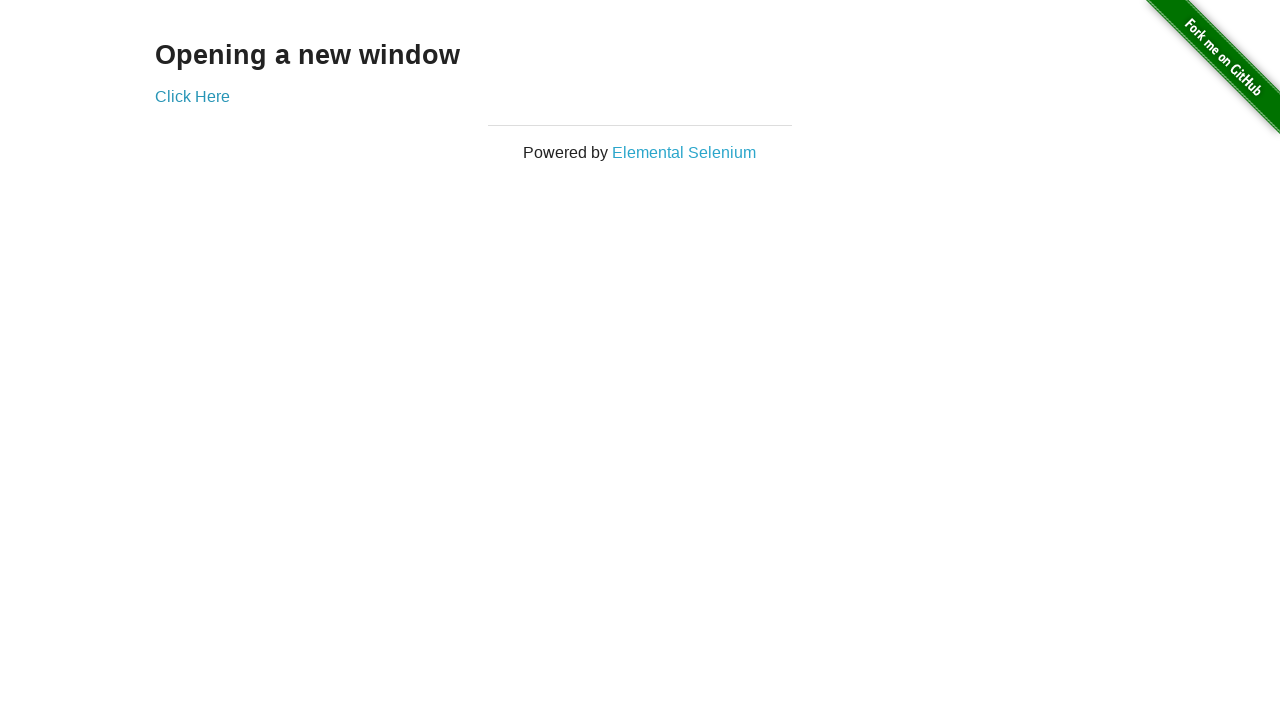

Second popup page fully loaded
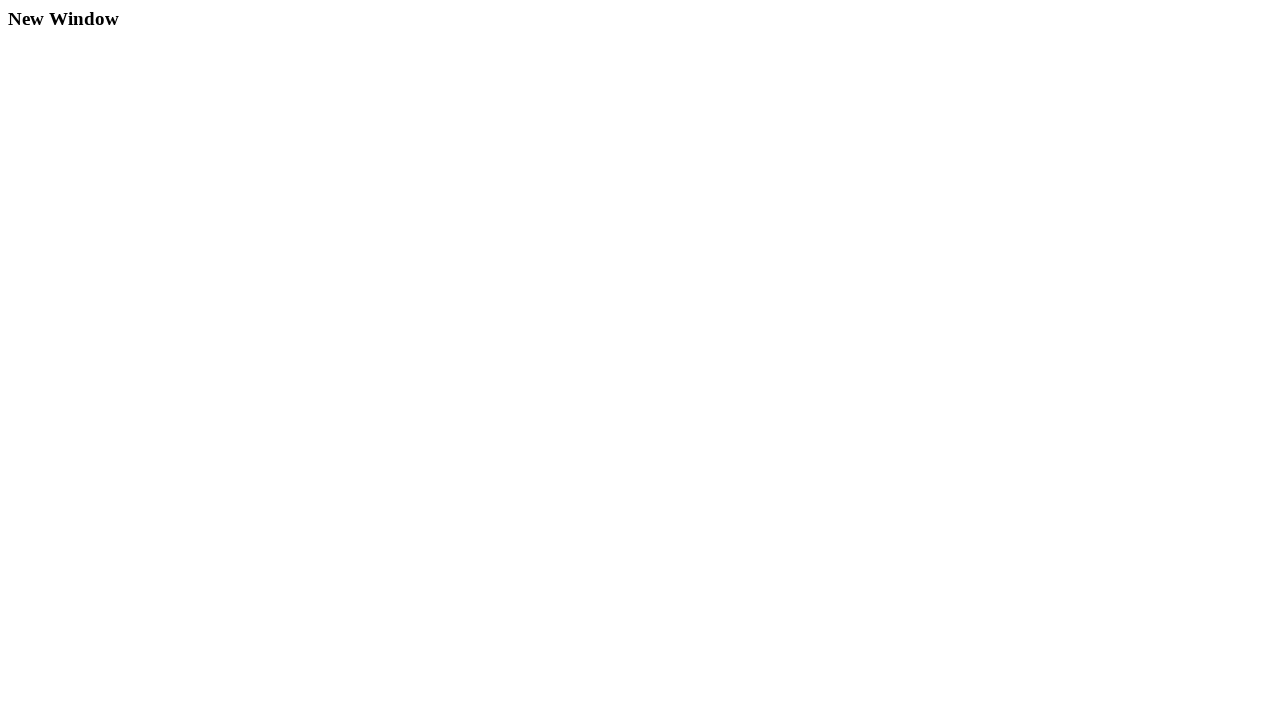

Verified second popup URL contains '/windows/new'
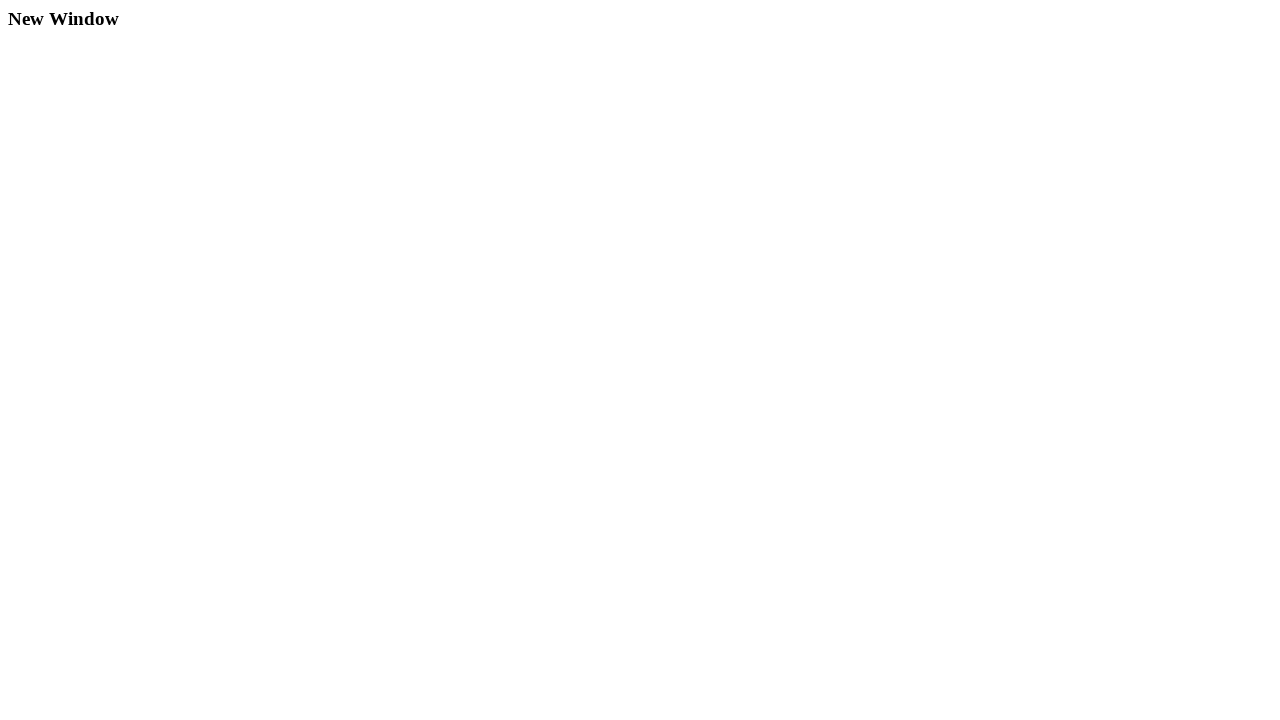

Verified second popup heading contains 'New Window'
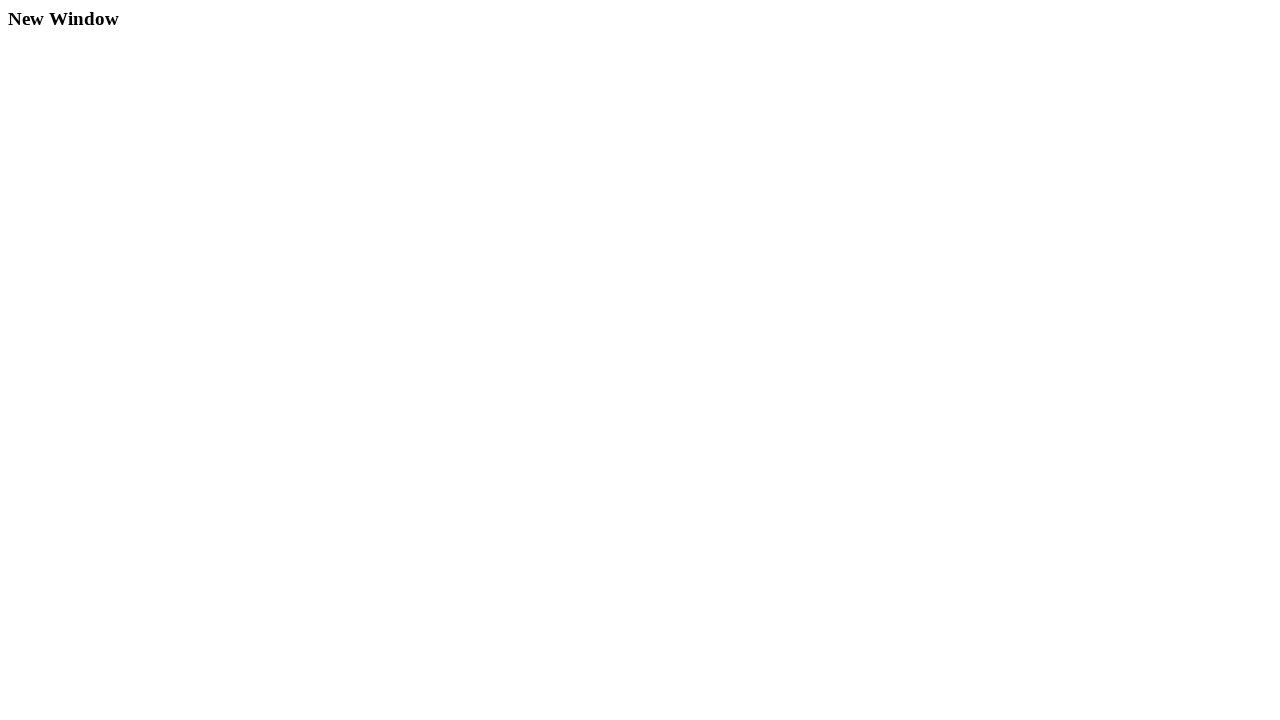

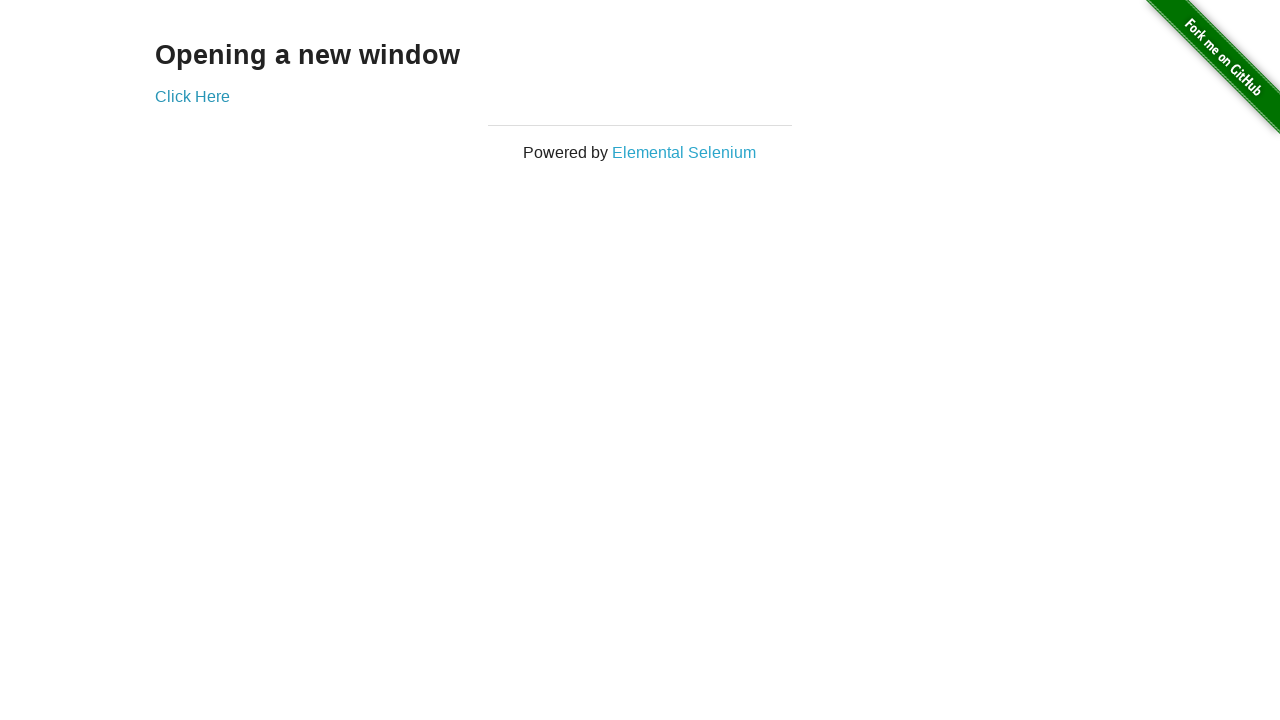